Navigates to the TCS (Tata Consultancy Services) website and verifies the page loads successfully

Starting URL: https://www.tcs.com/

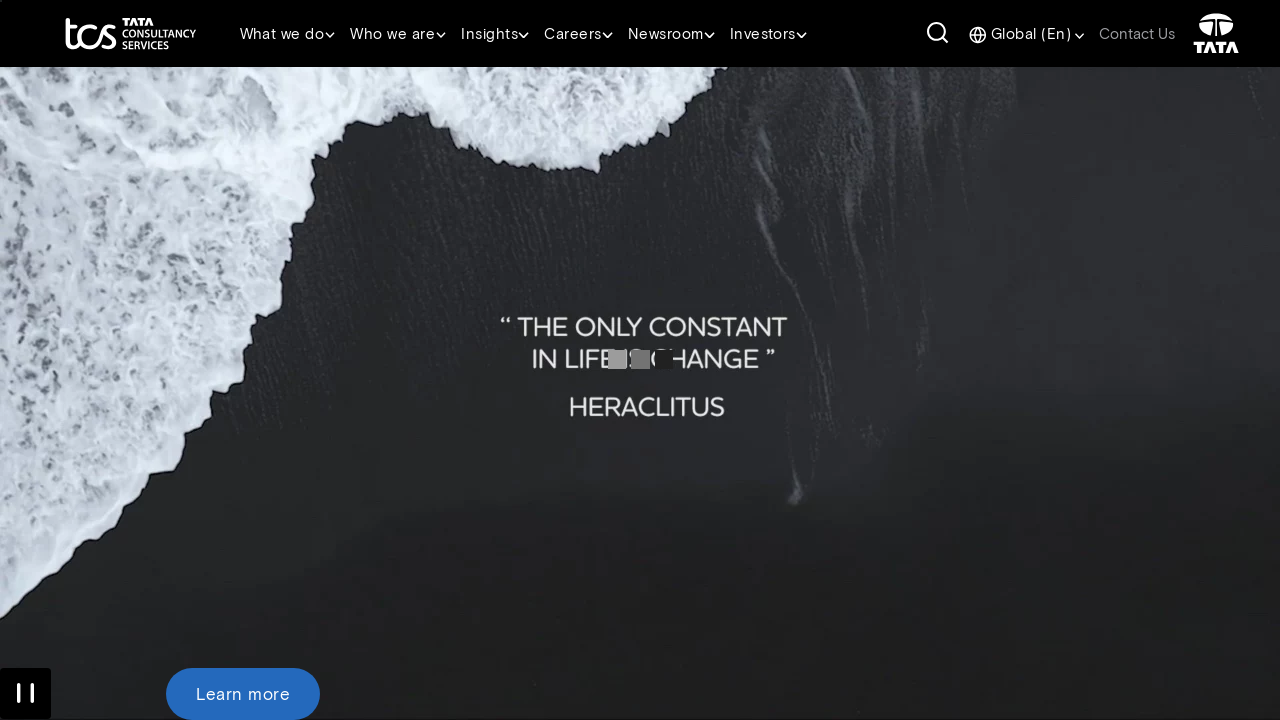

Waited for TCS website page to load (domcontentloaded state)
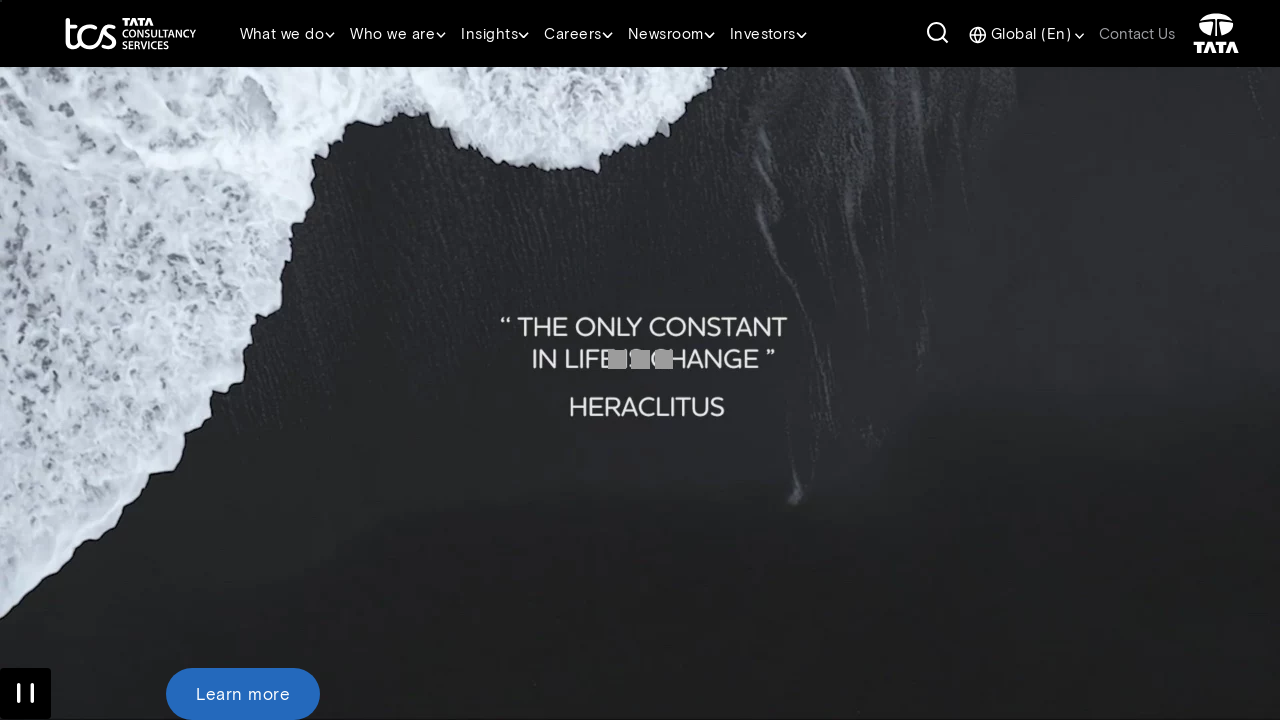

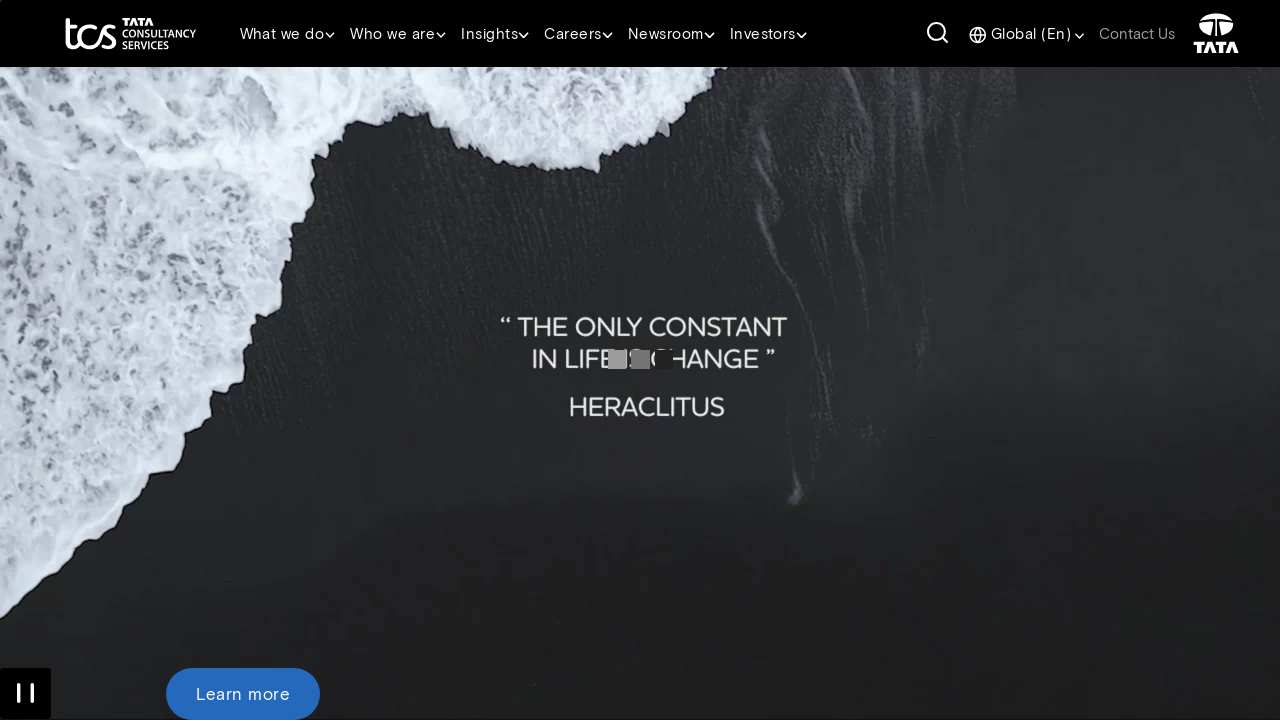